Tests horizontal scrolling functionality on a website by scrolling to different horizontal positions

Starting URL: https://www.kwokyinmak.com/

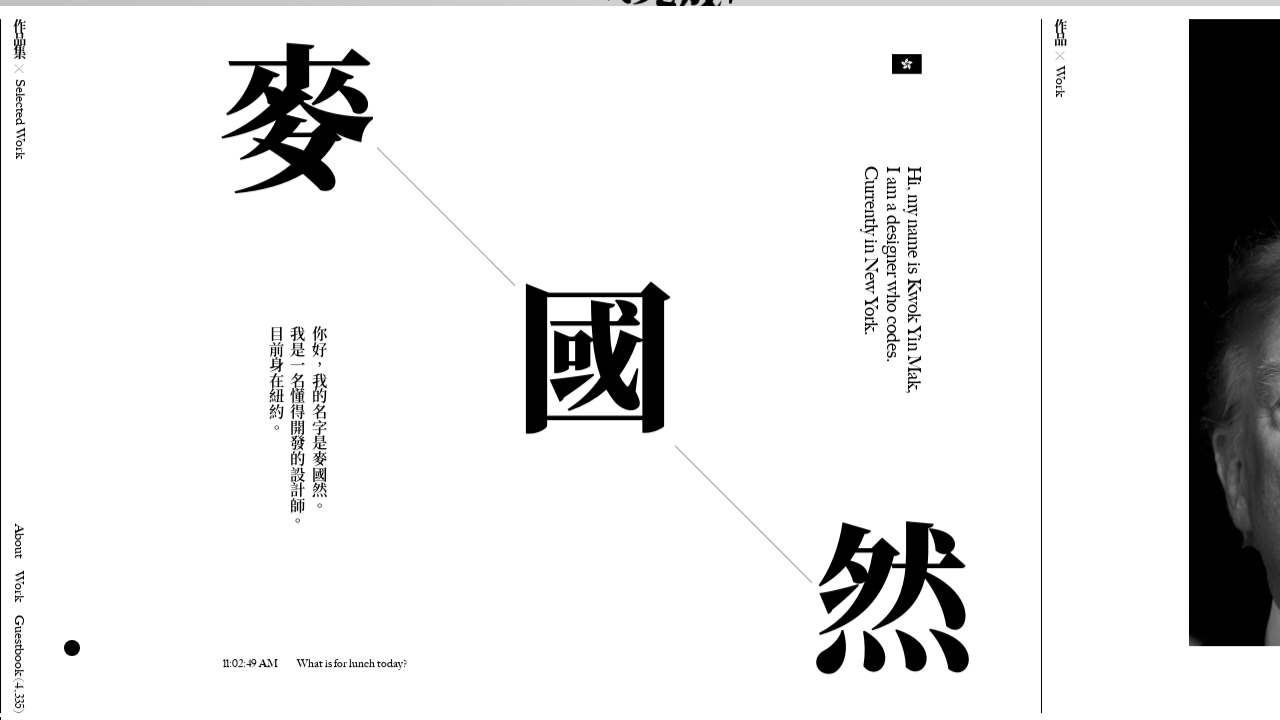

Scrolled horizontally to the left (-1000px)
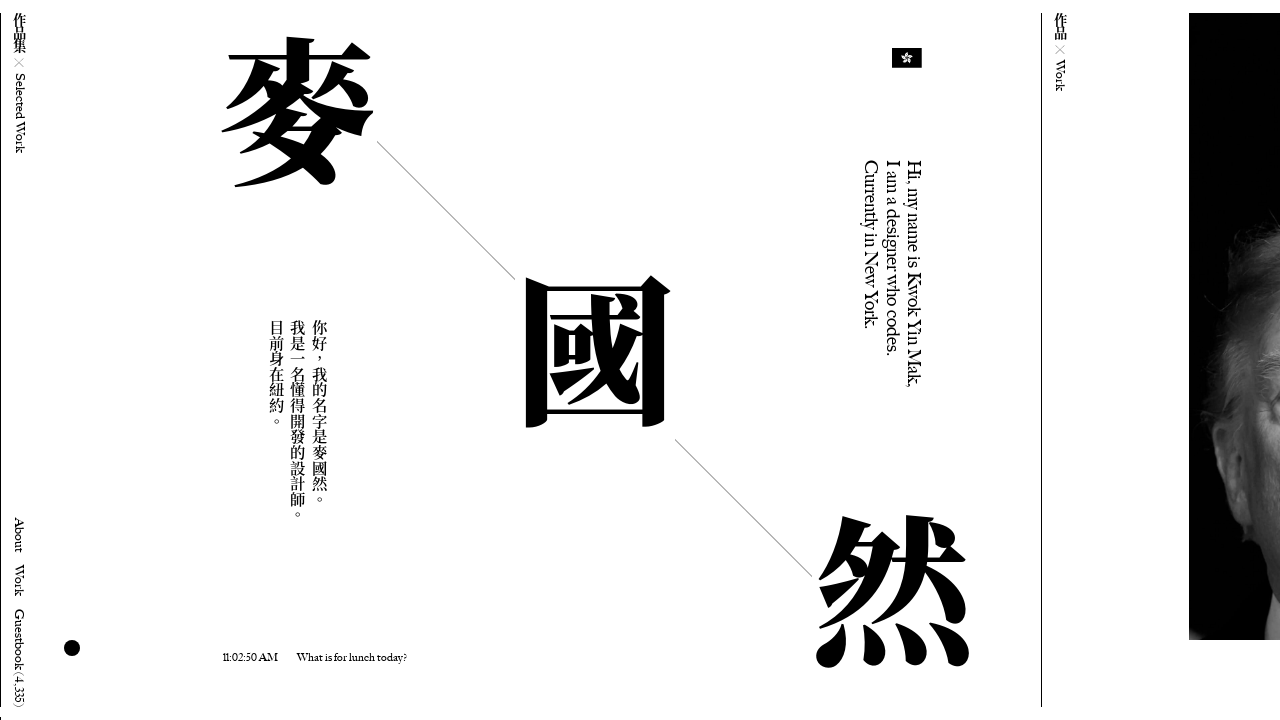

Waited 10 seconds for scroll effect to complete
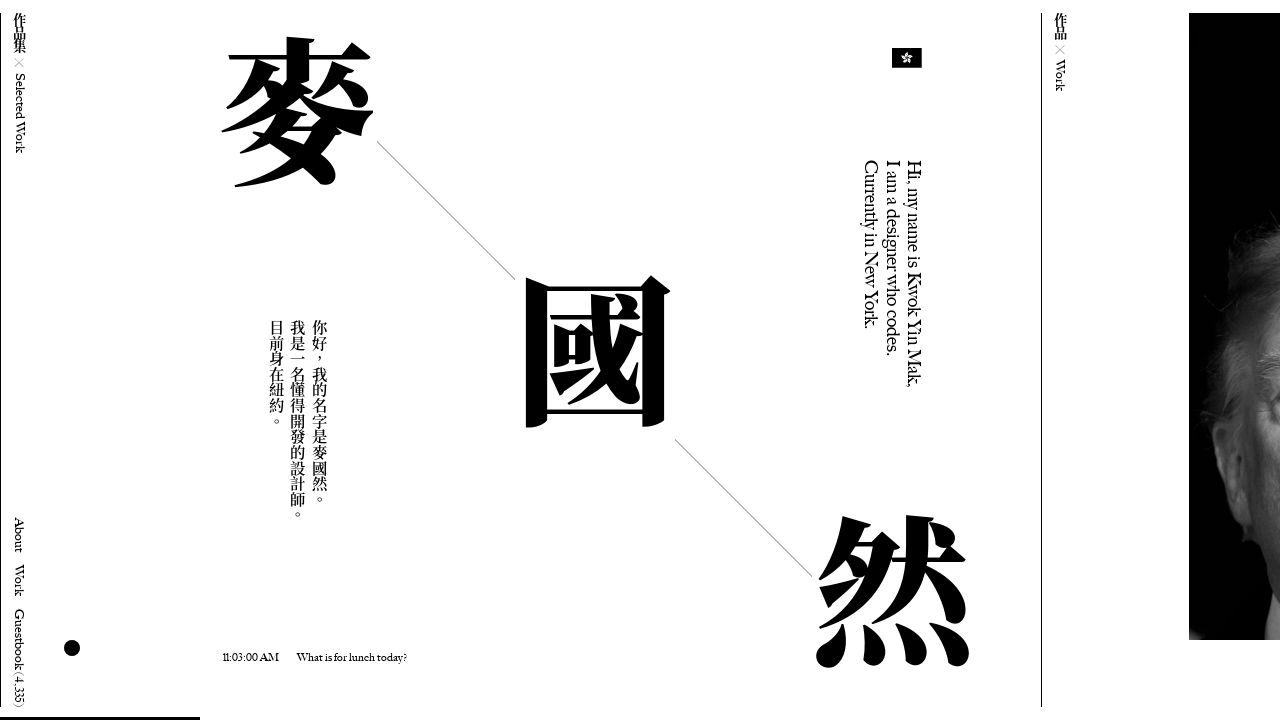

Scrolled horizontally to 500px from the left
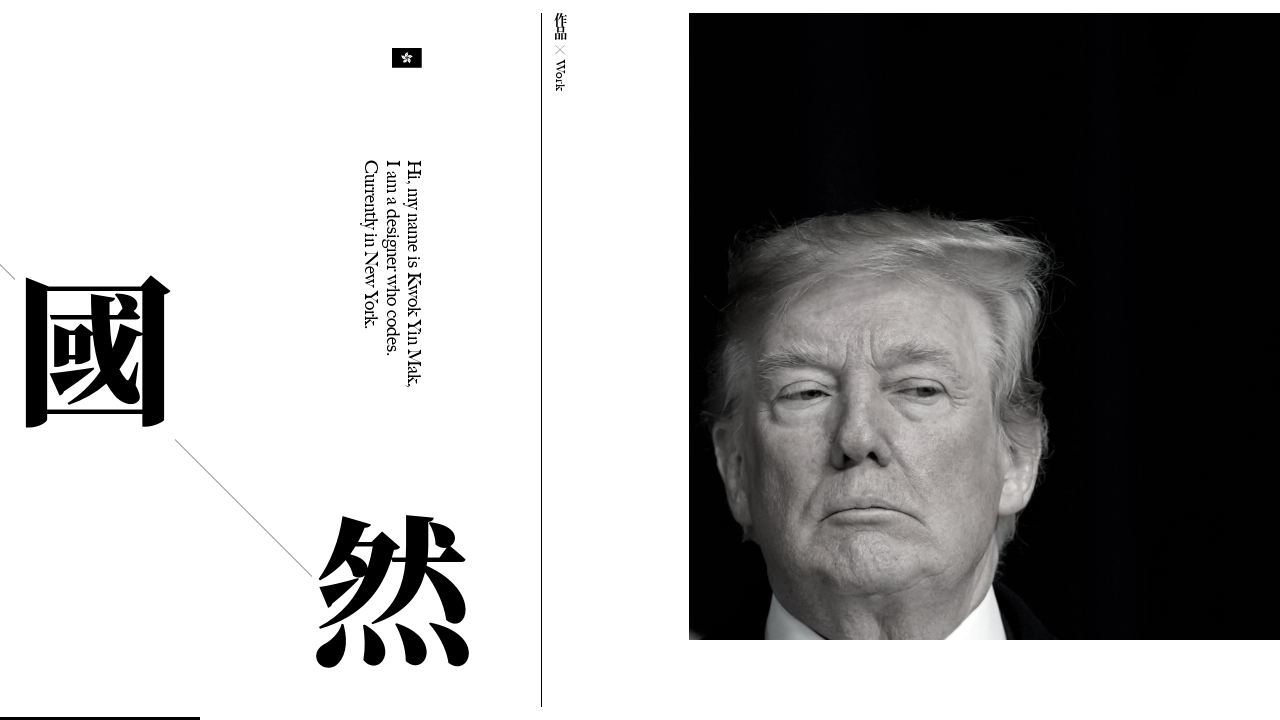

Waited 10 seconds for scroll effect to complete
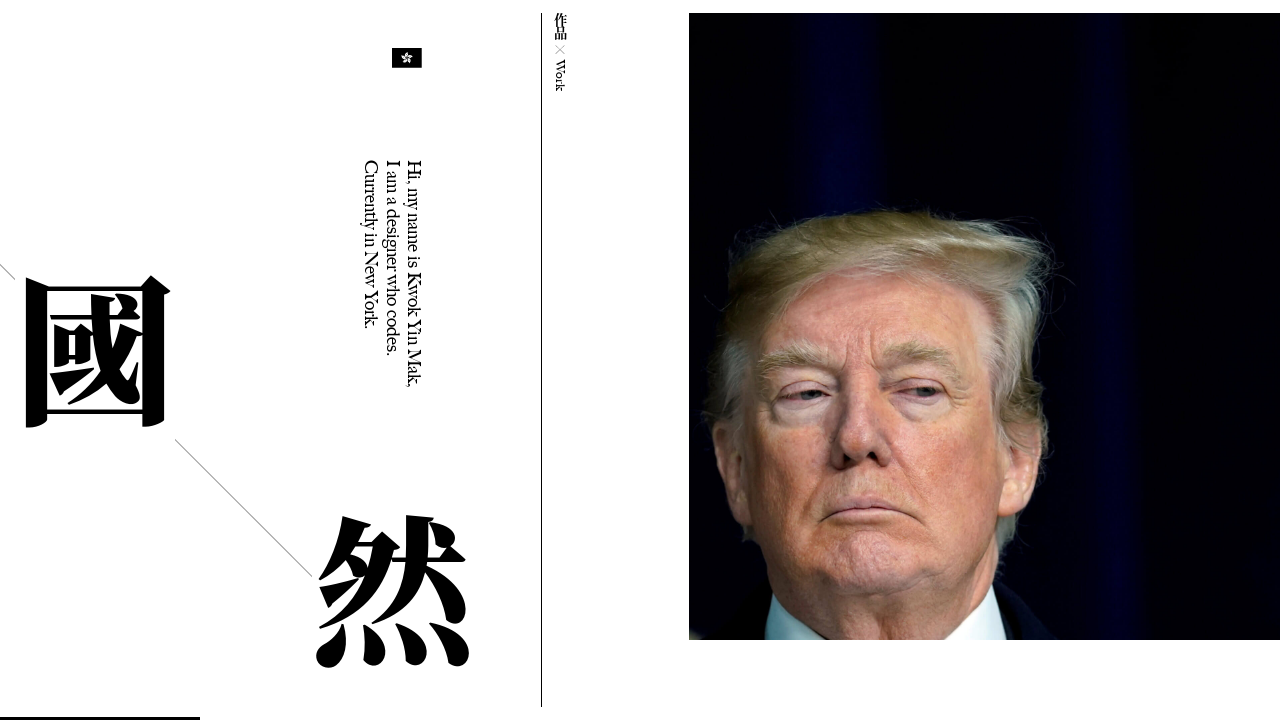

Scrolled horizontally to 300px from the left
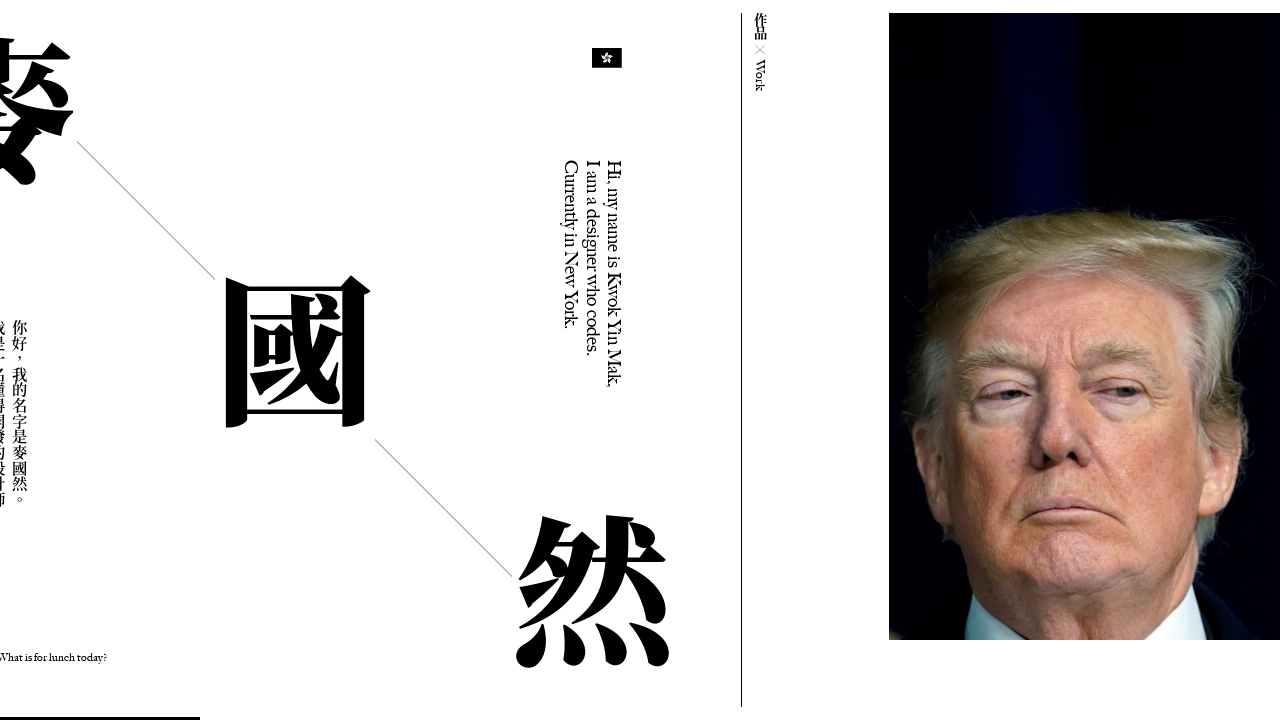

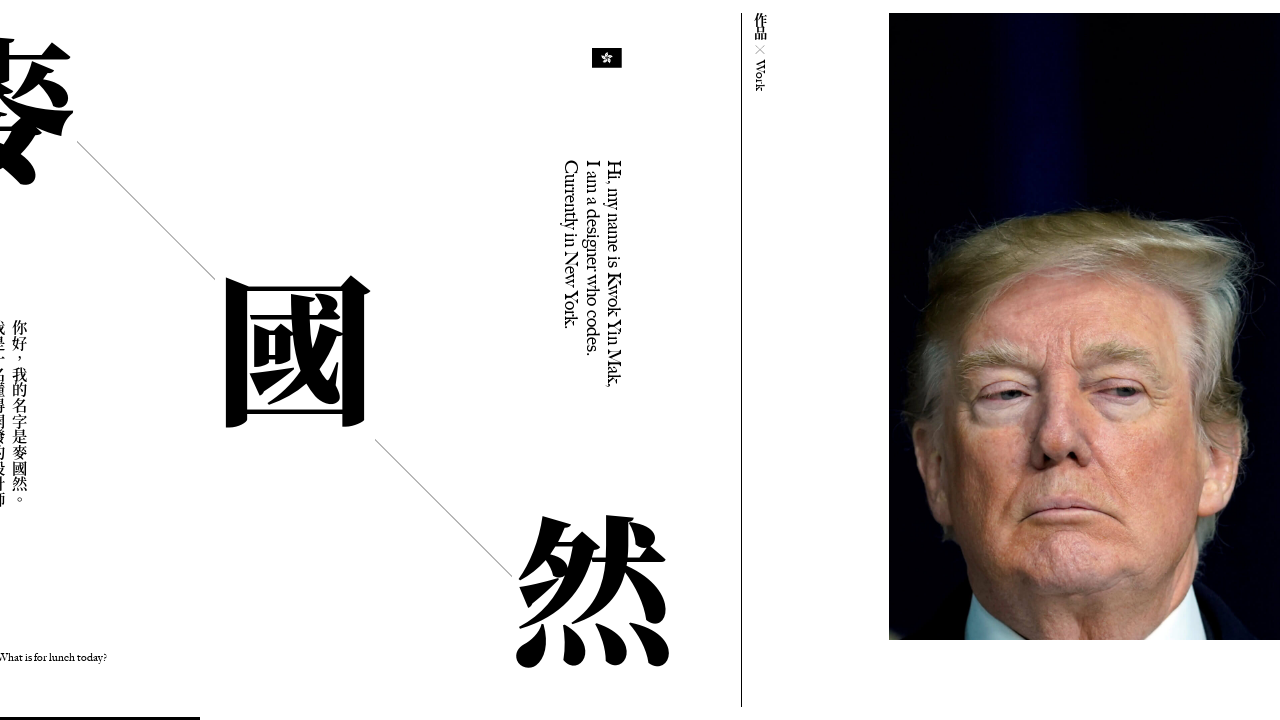